Navigates to Flipkart e-commerce website and verifies the page loads successfully

Starting URL: https://www.flipkart.com/

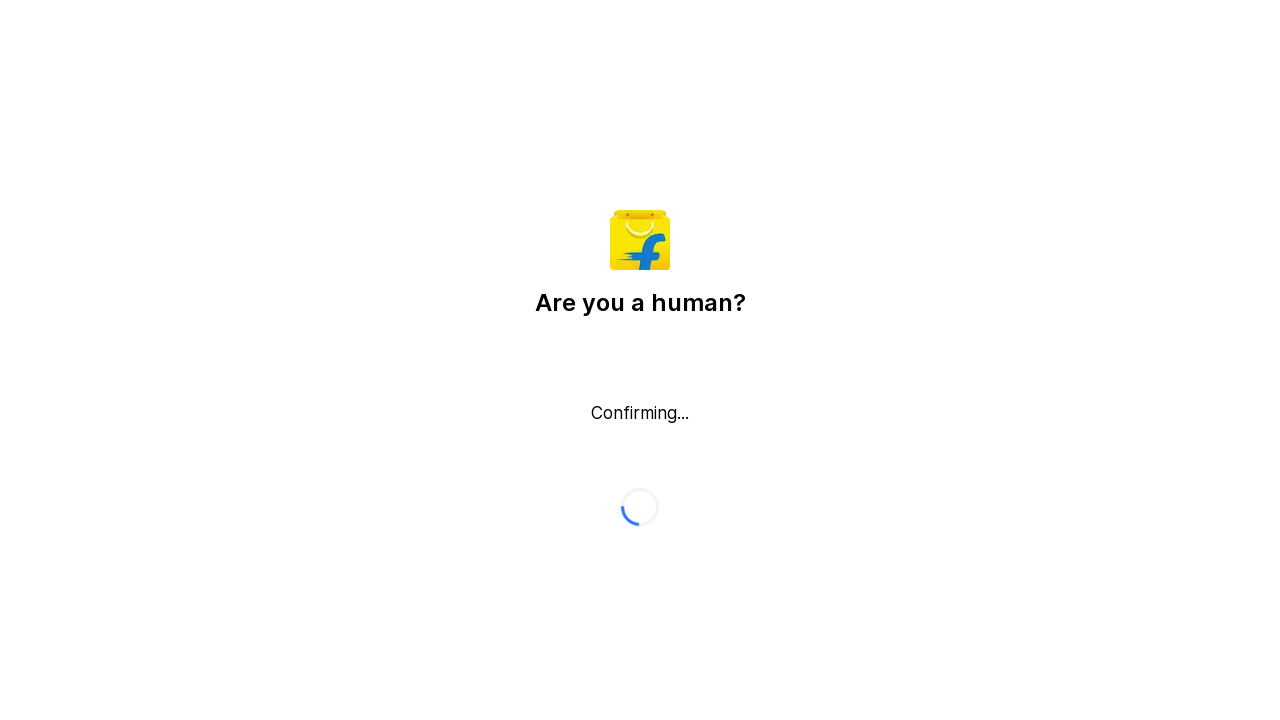

Waited for Flipkart page to load with domcontentloaded state
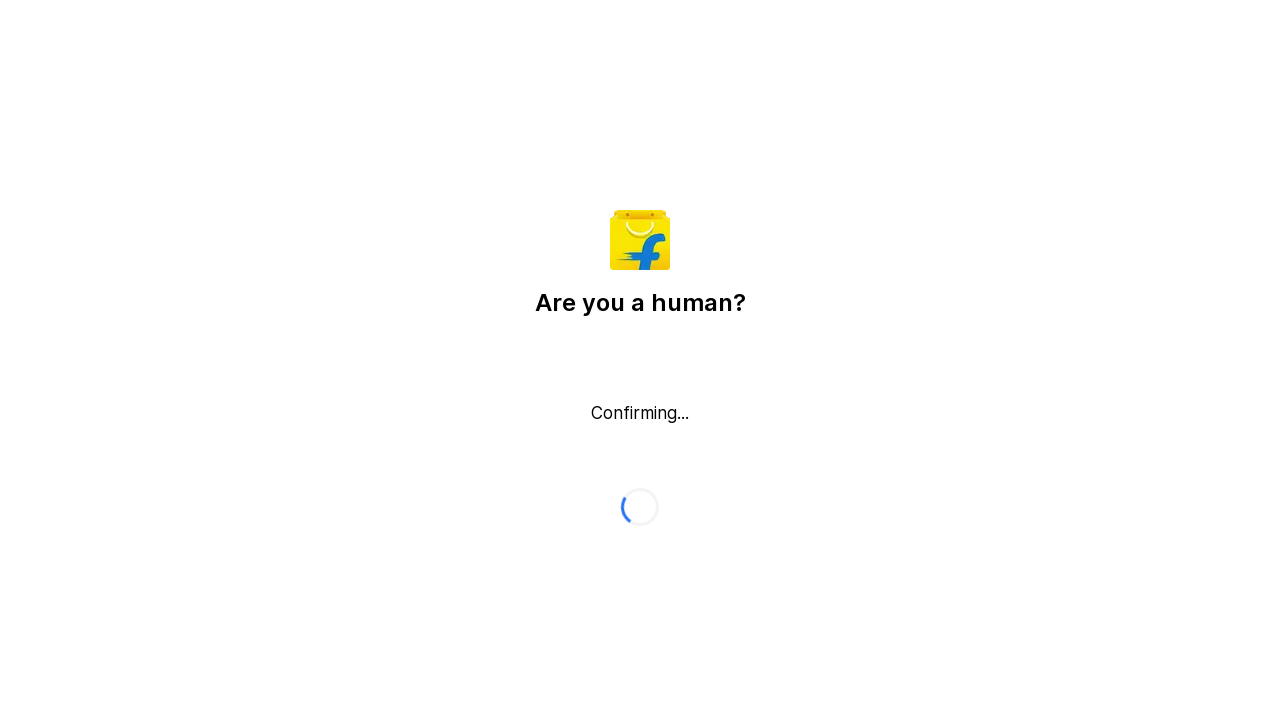

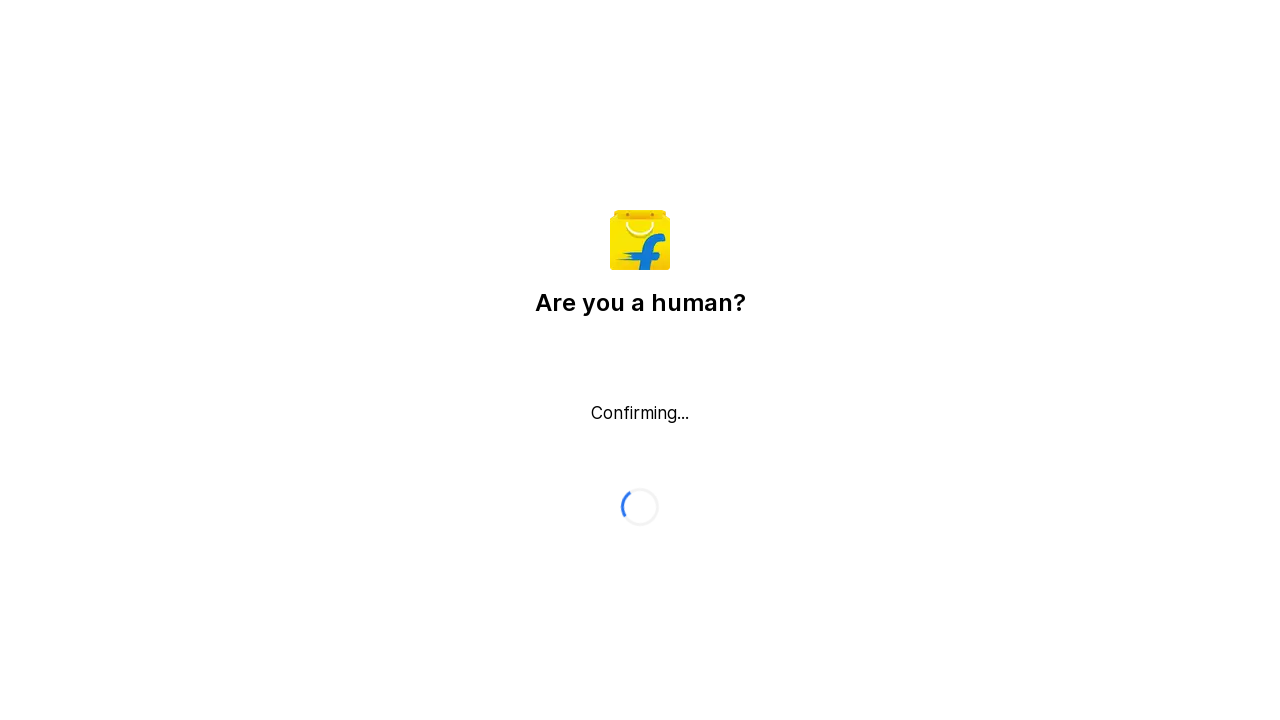